Tests jQuery UI datepicker functionality by opening the calendar, selecting a month from dropdown, and choosing a specific date

Starting URL: https://jqueryui.com/resources/demos/datepicker/dropdown-month-year.html

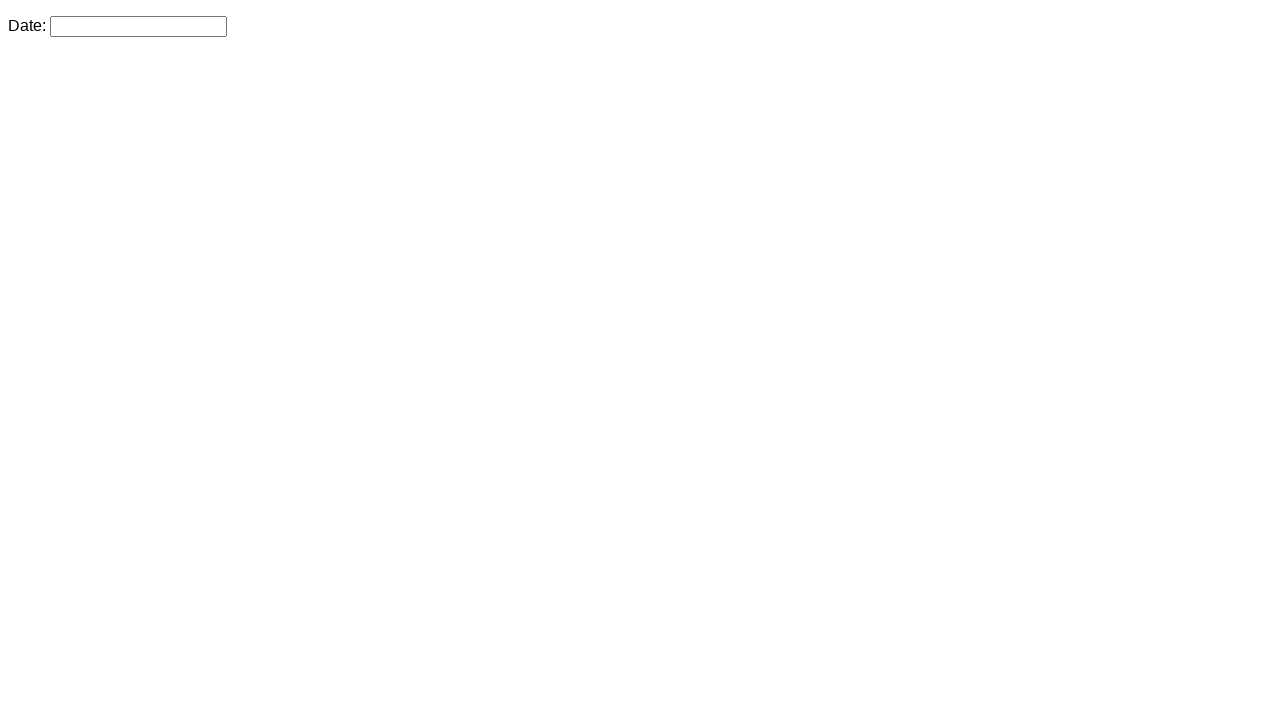

Clicked on datepicker input to open calendar at (138, 26) on #datepicker
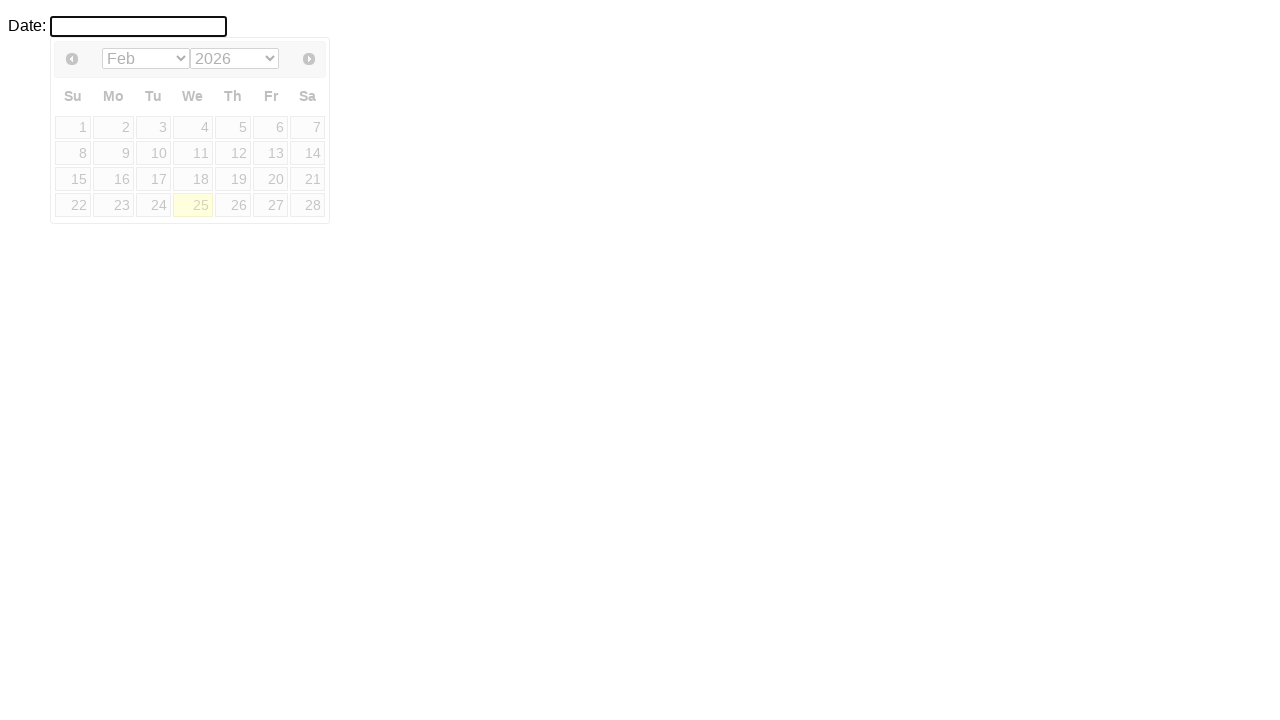

Selected May from the month dropdown on select[aria-label='Select month']
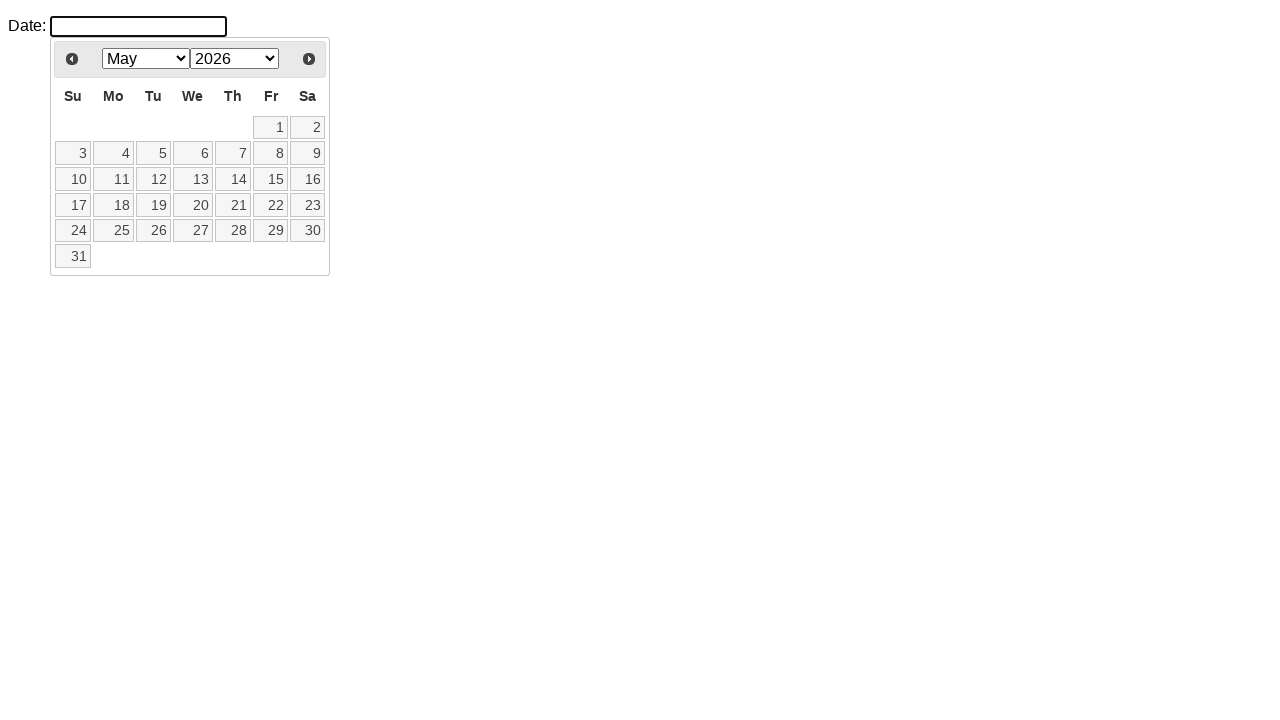

Clicked on day 24 in the calendar at (73, 230) on a:text('24')
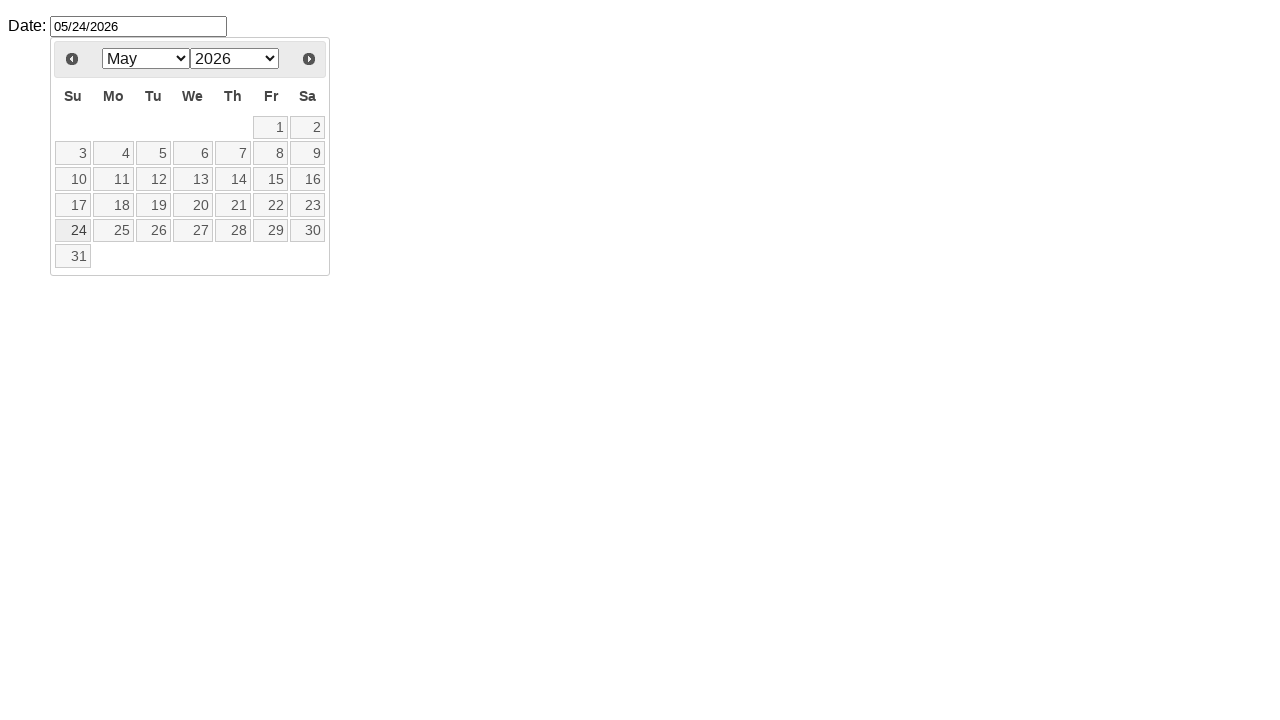

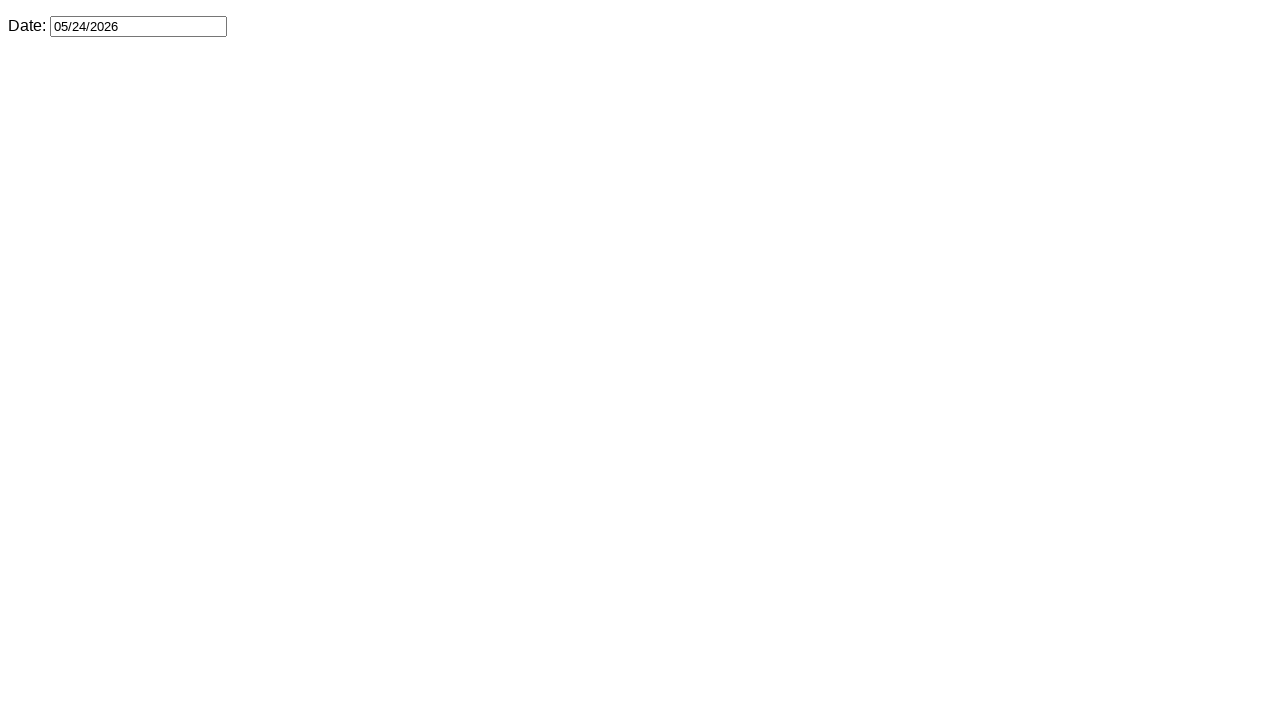